Tests invalid form submission with special character in number "12@" and verifies error message

Starting URL: https://elenarivero.github.io/Ejercicio2/index.html

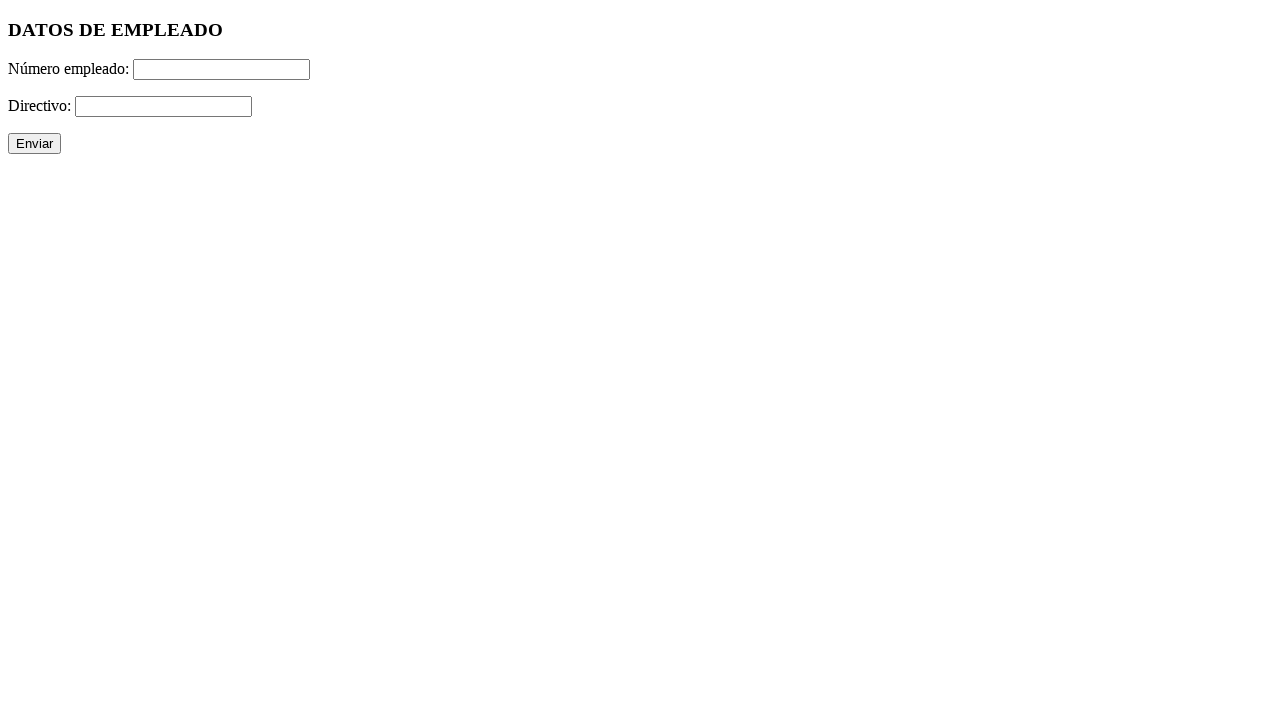

Navigated to form page
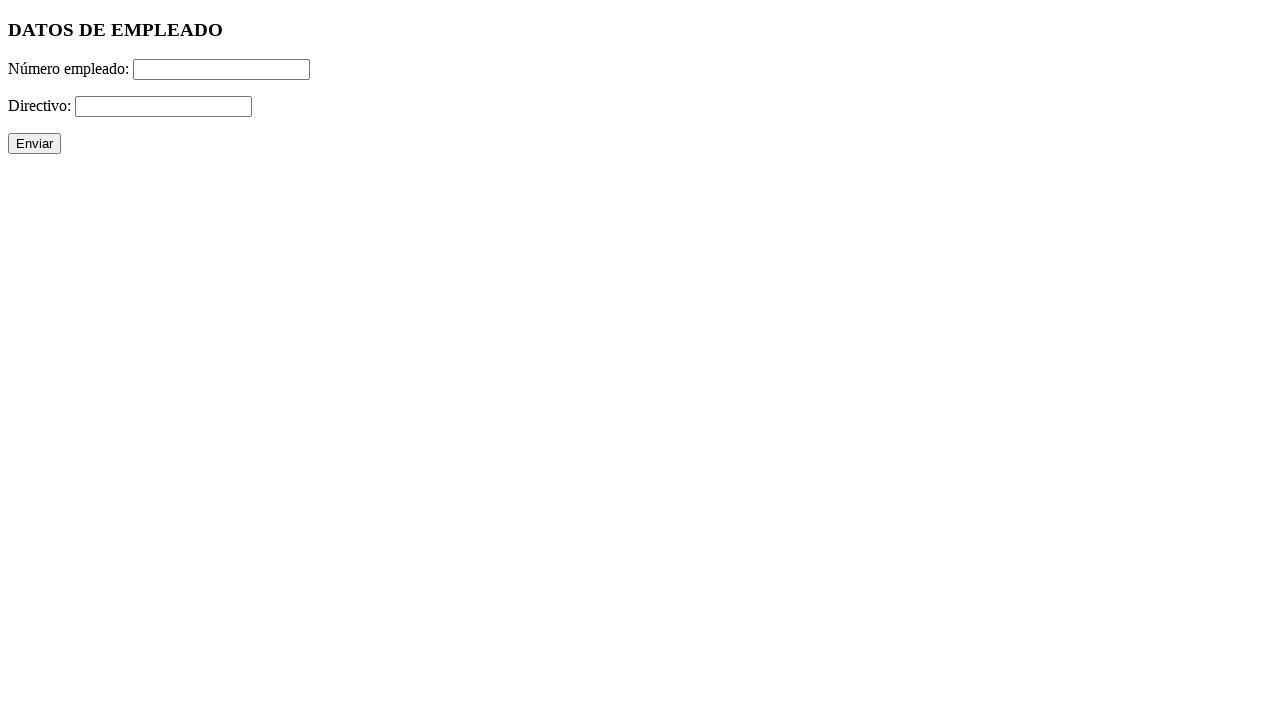

Filled number field with special character '12@' on #numero
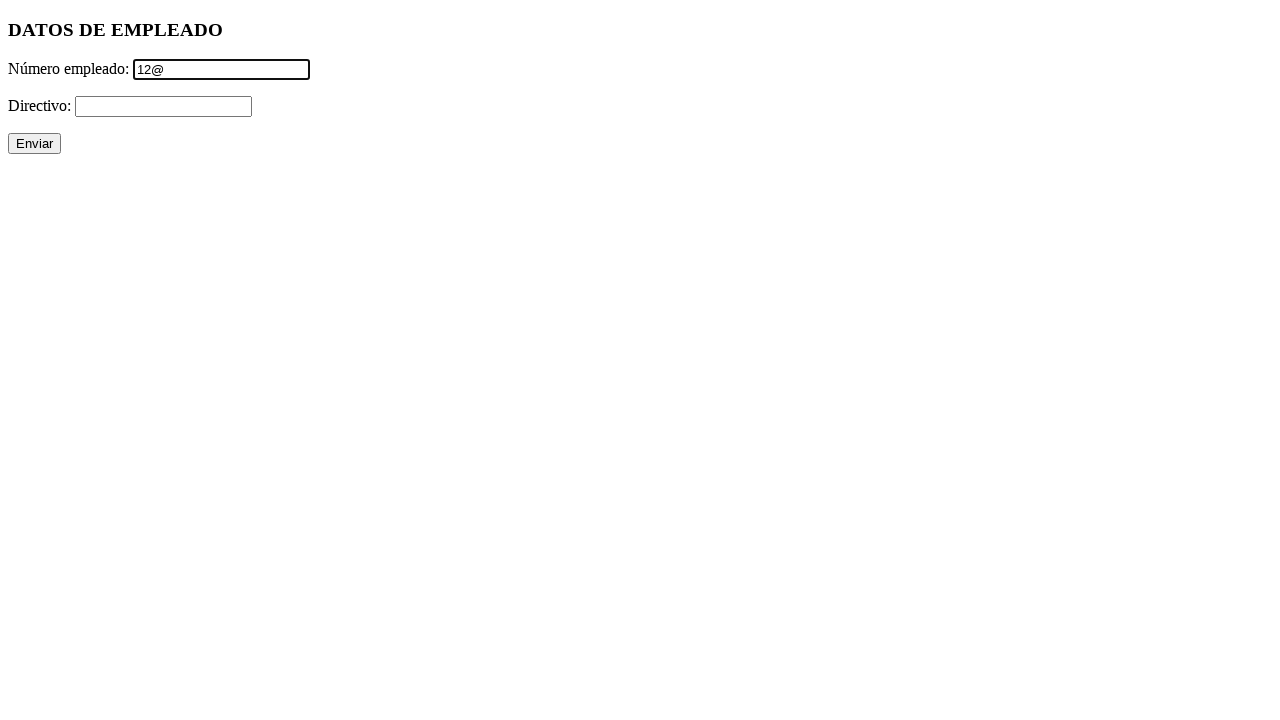

Filled directivo field with '+' on #directivo
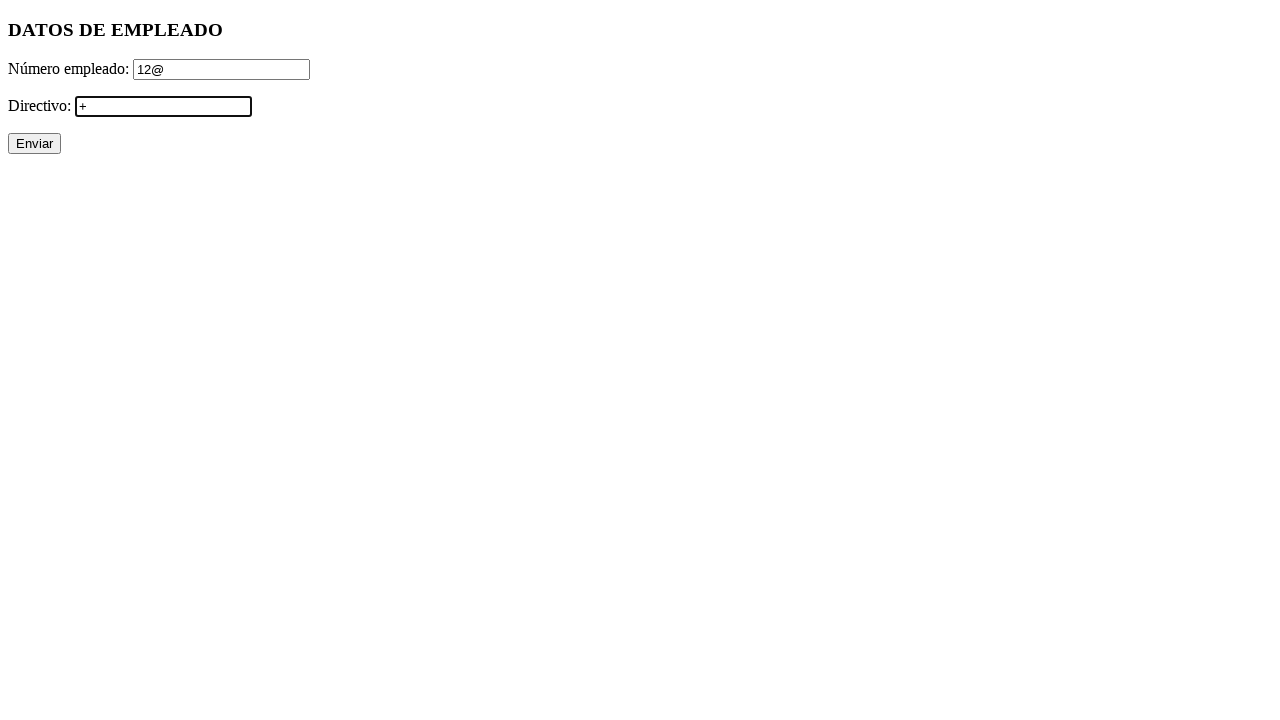

Clicked submit button at (34, 144) on xpath=//p/input[@type='submit']
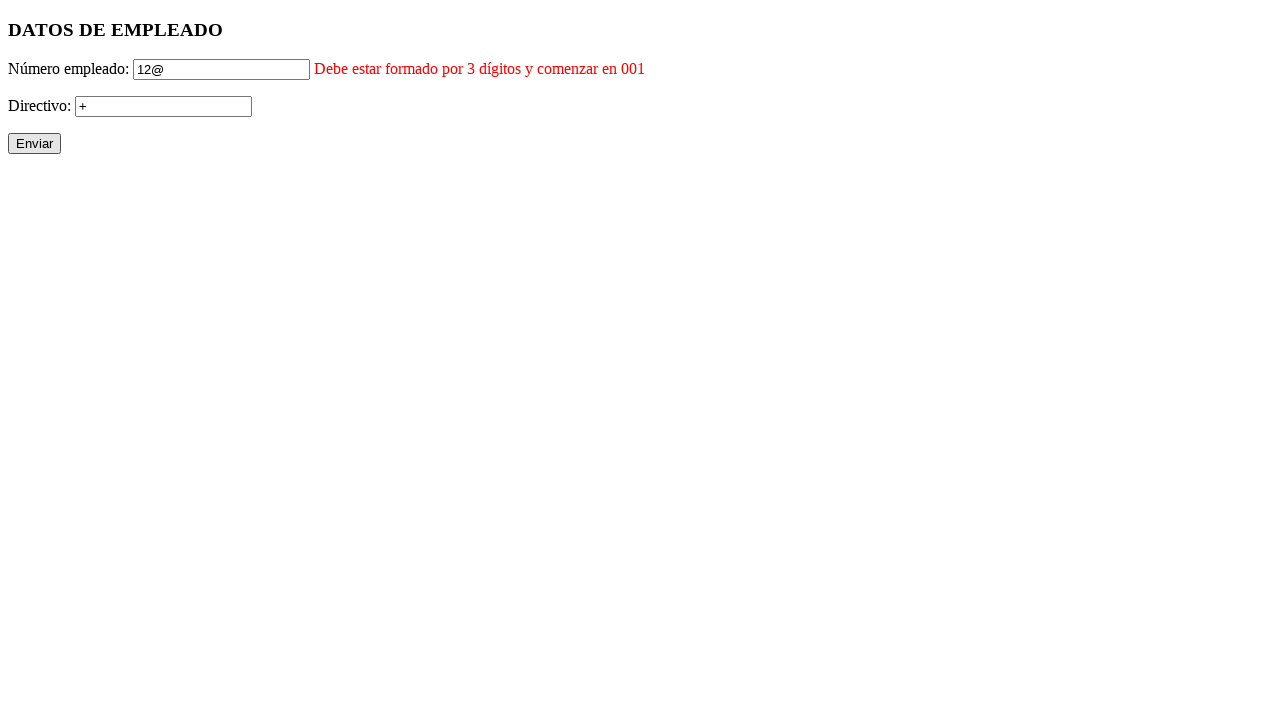

Error message for invalid number appeared
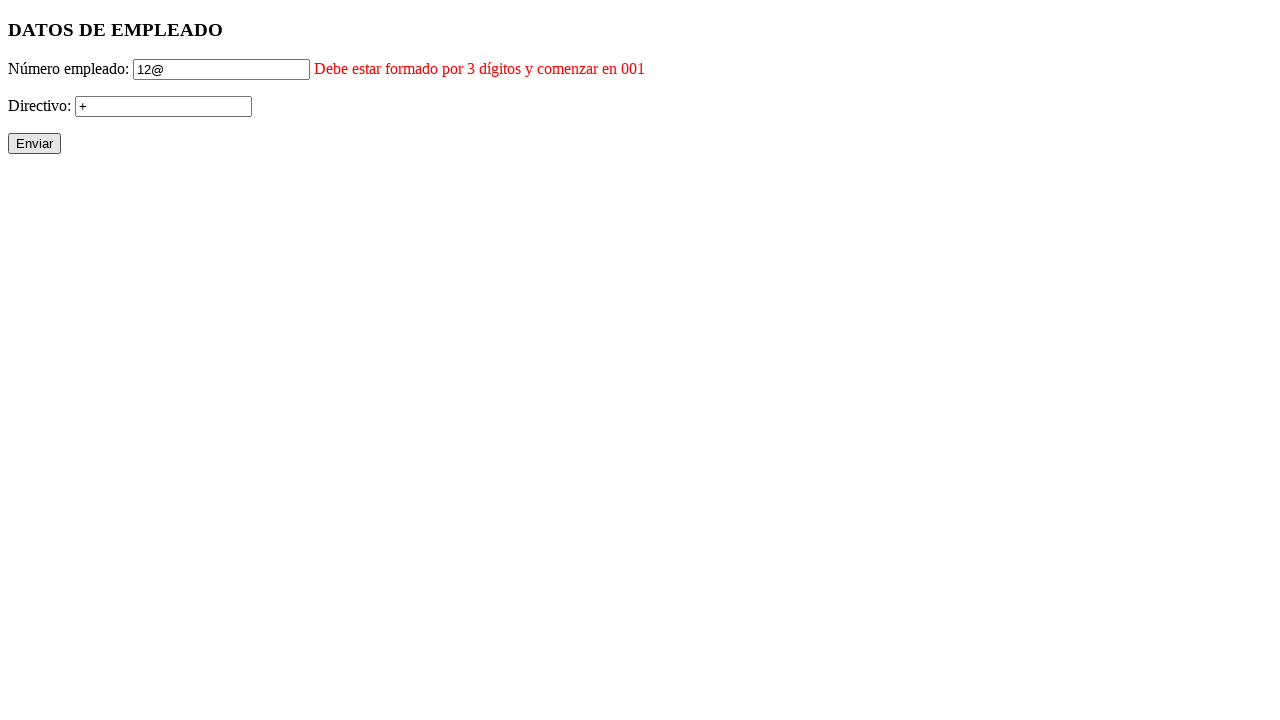

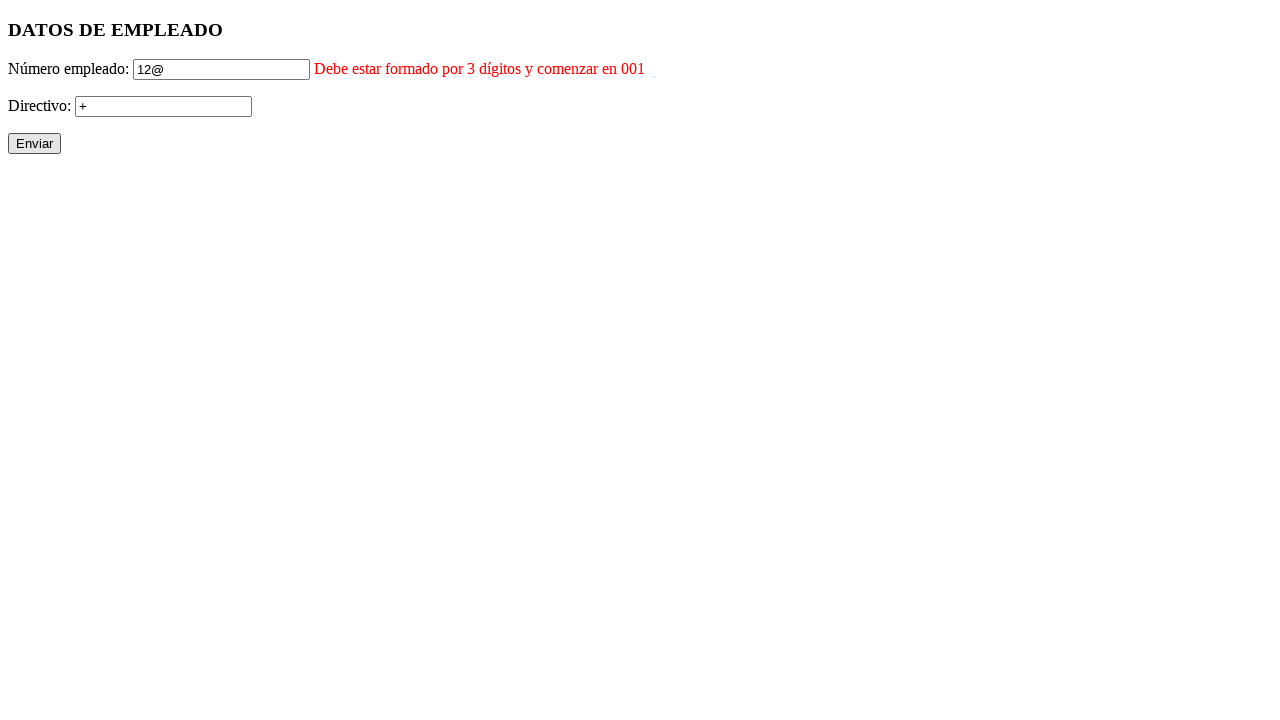